Tests the Droppable jQuery UI component by dragging one element onto a target drop zone and verifying the "Dropped!" confirmation message appears.

Starting URL: https://jqueryui.com/

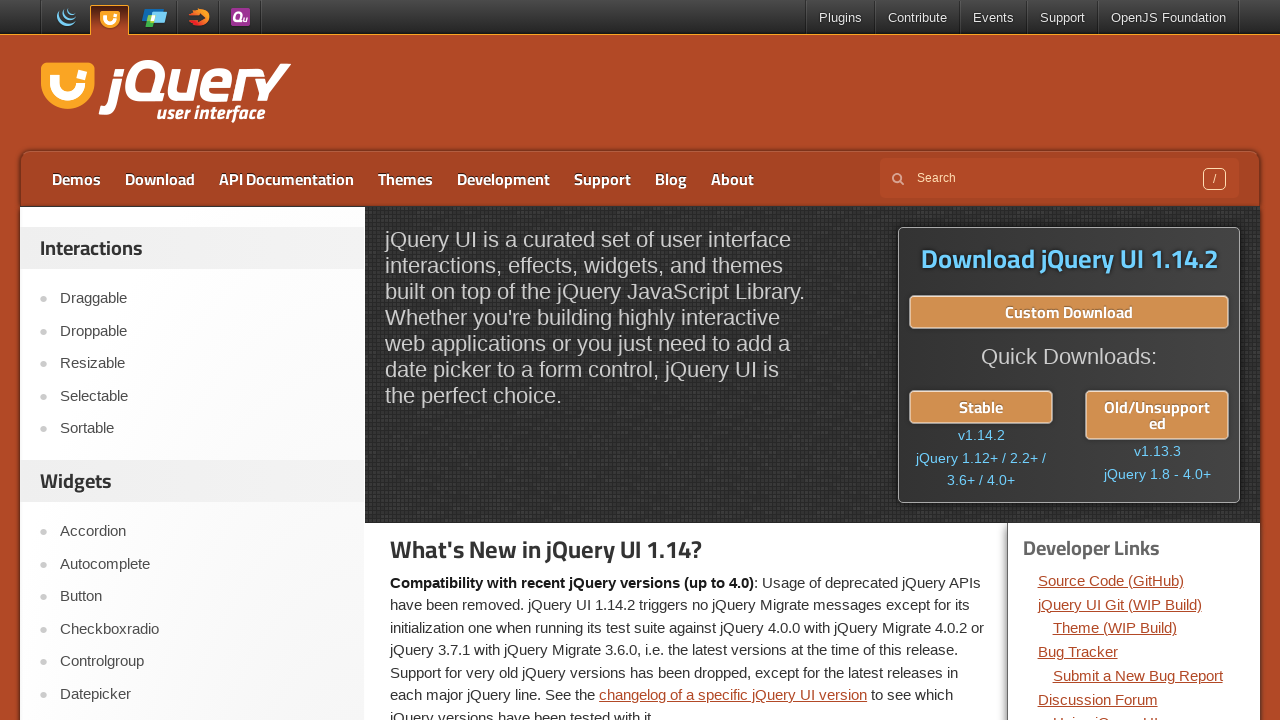

Clicked on Droppable link at (202, 331) on text=Droppable
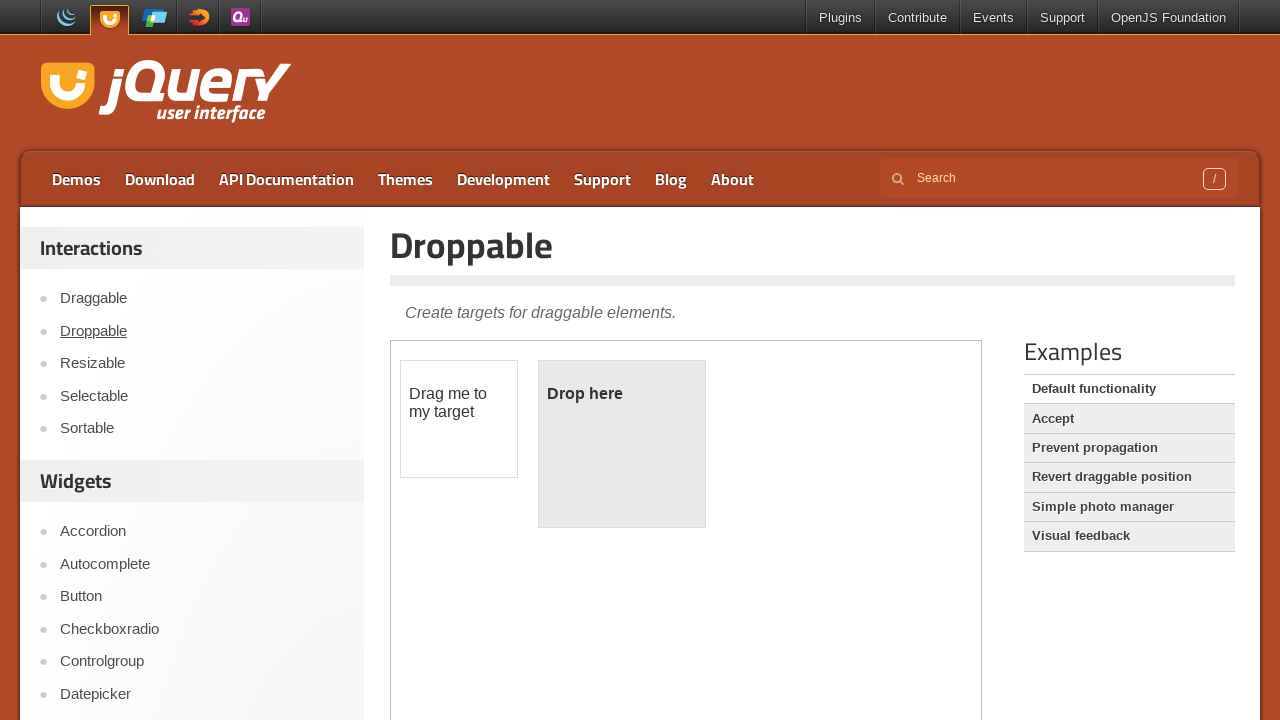

Scrolled down 300 pixels to see the demo
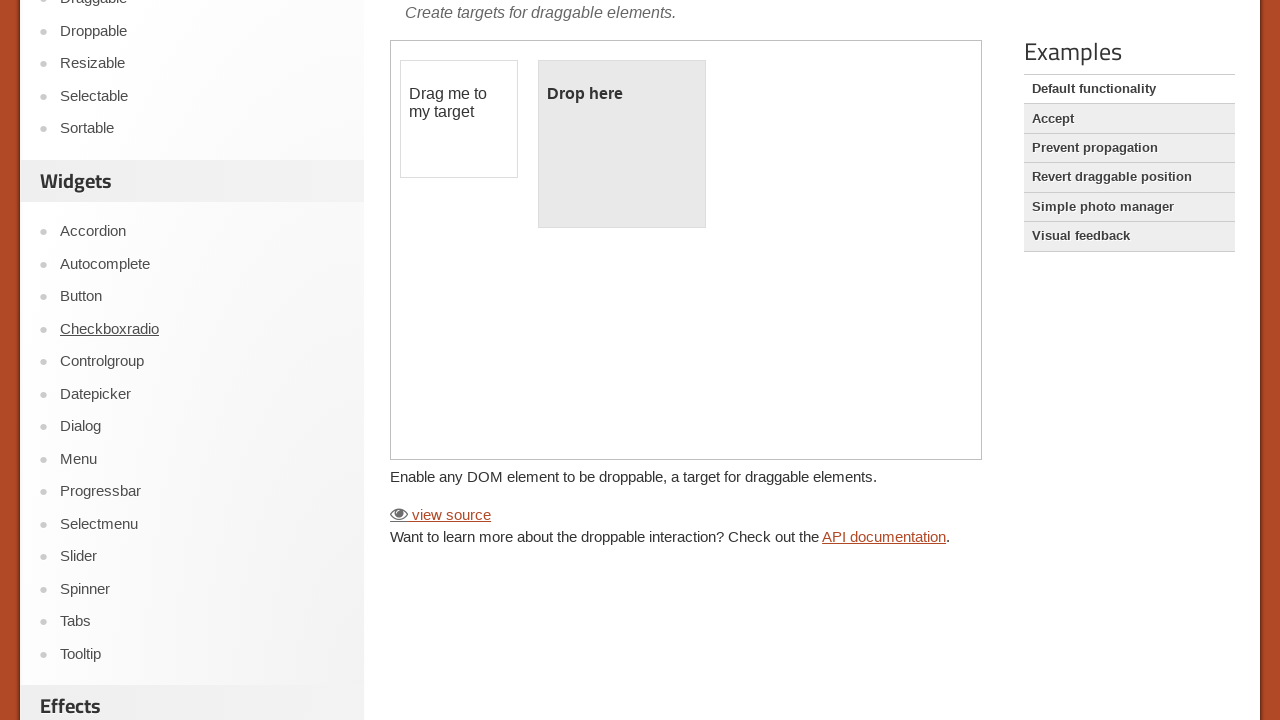

Located the demo iframe
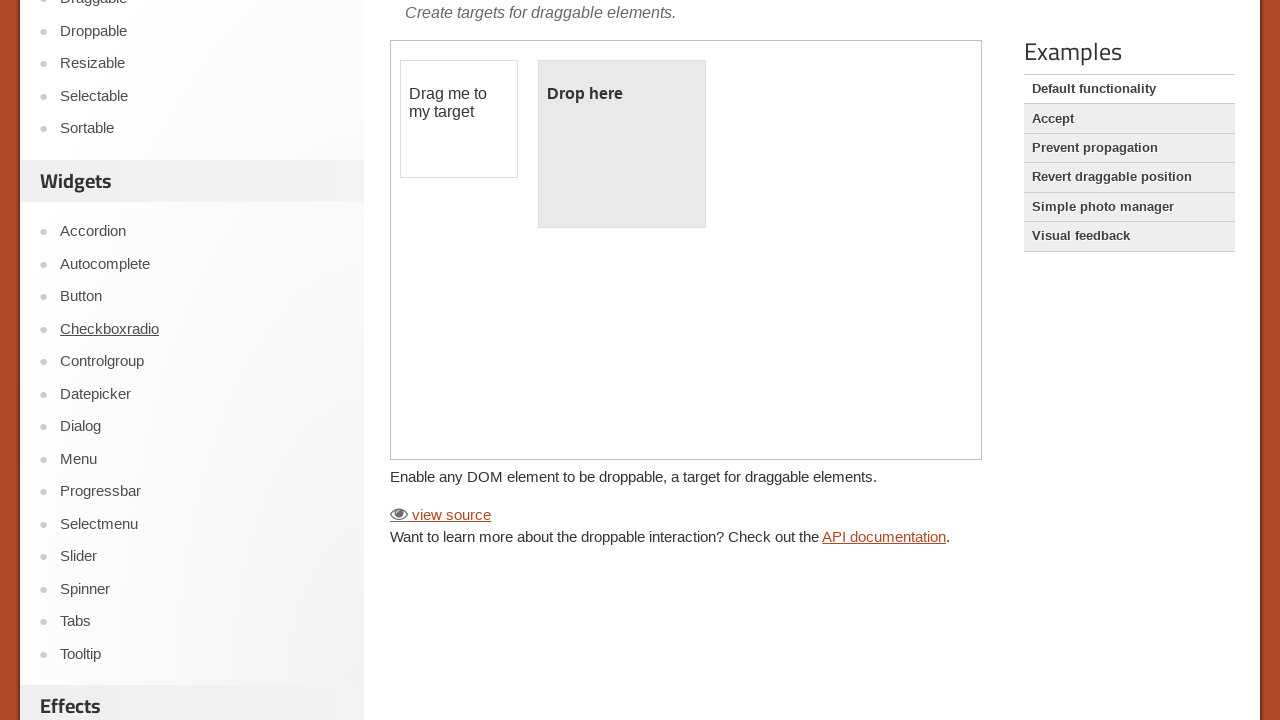

Located draggable and droppable elements within the iframe
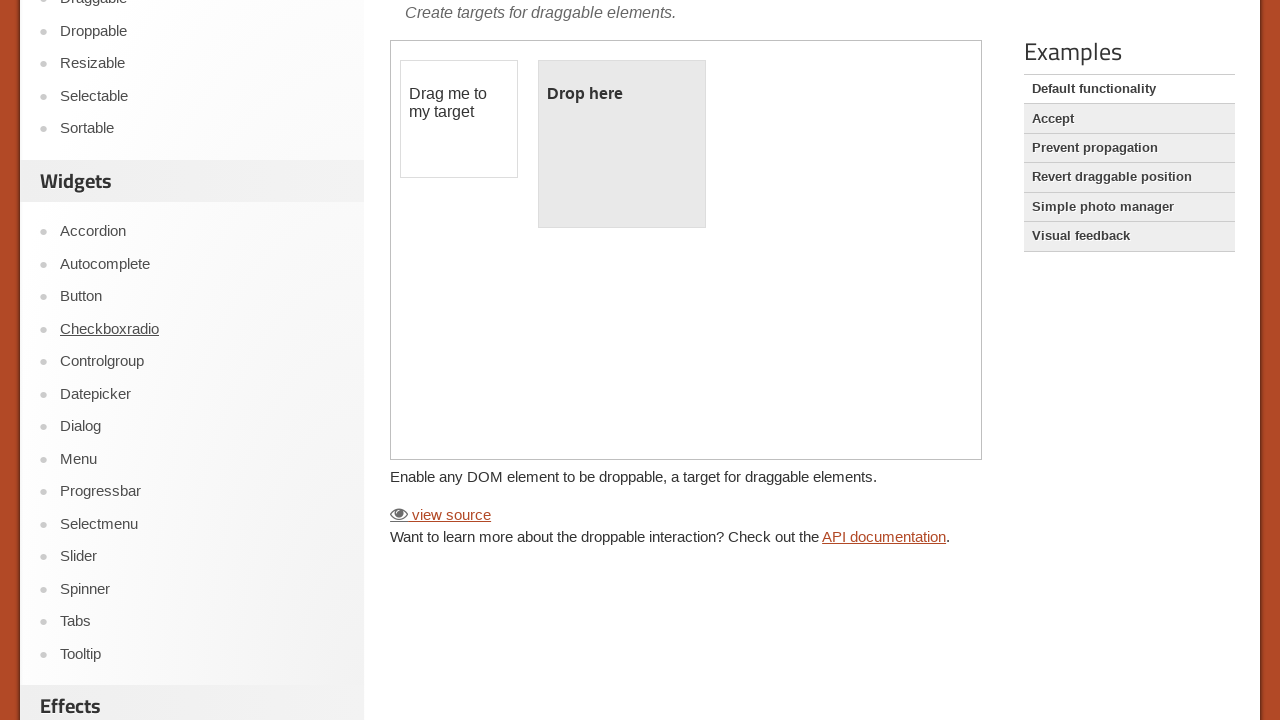

Dragged the draggable element onto the droppable target at (622, 144)
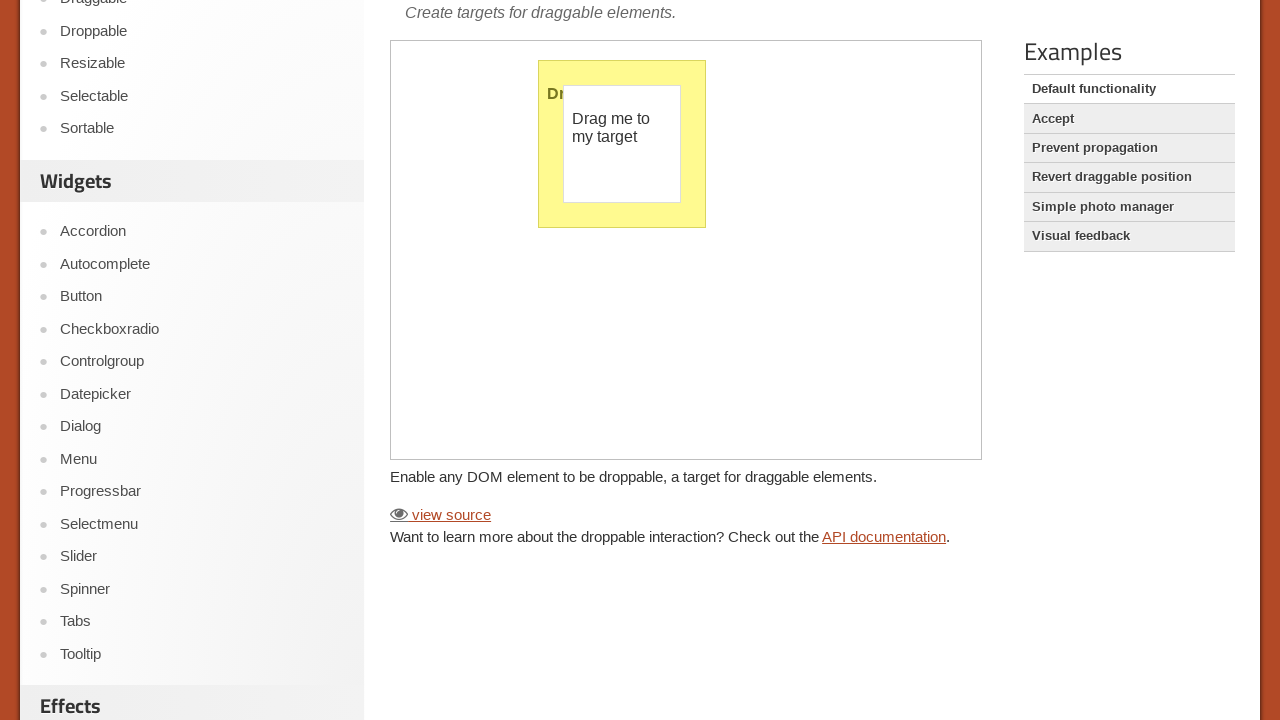

Verified the 'Dropped!' confirmation message appeared
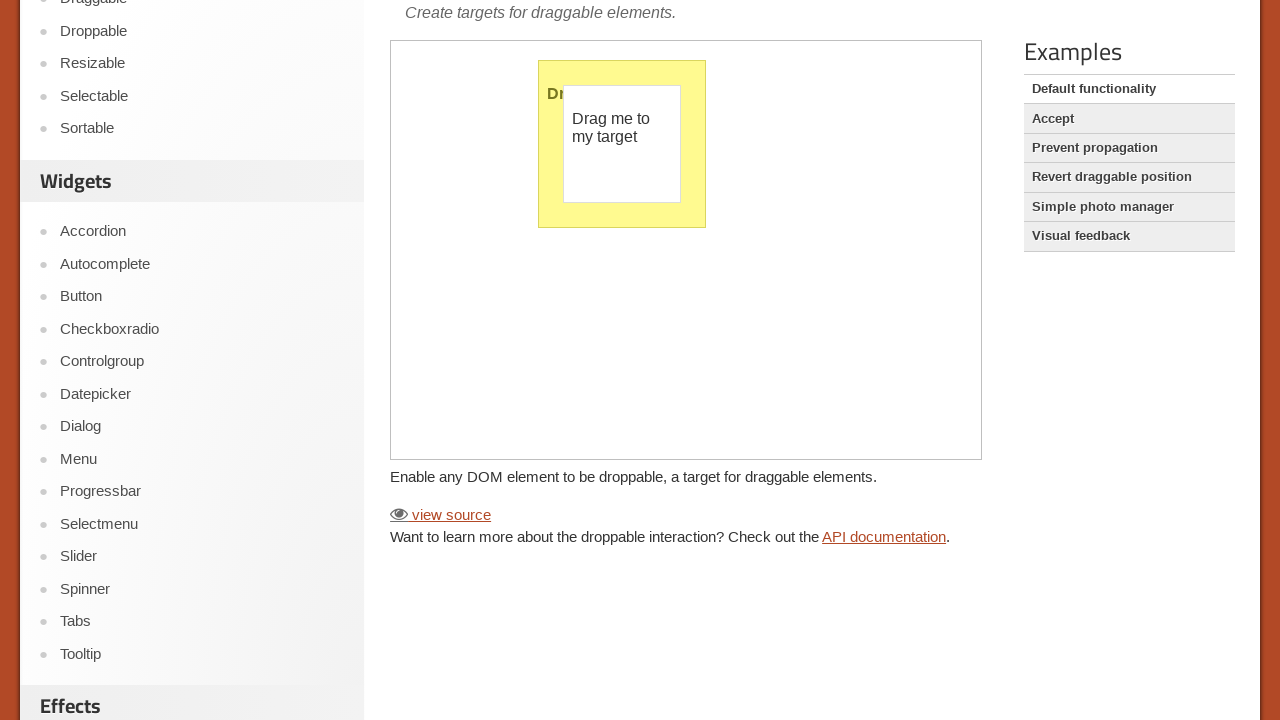

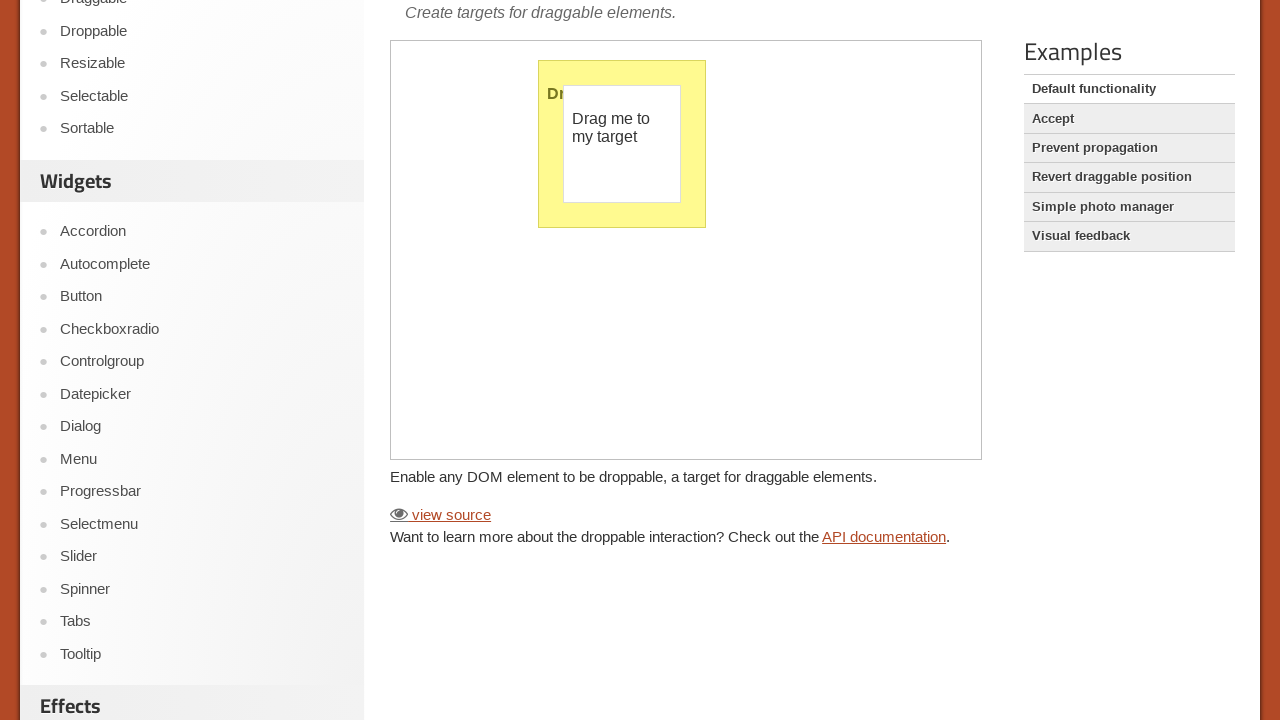